Navigates to the DemoQA alerts page and verifies the page loads by checking the title is accessible.

Starting URL: https://demoqa.com/alerts

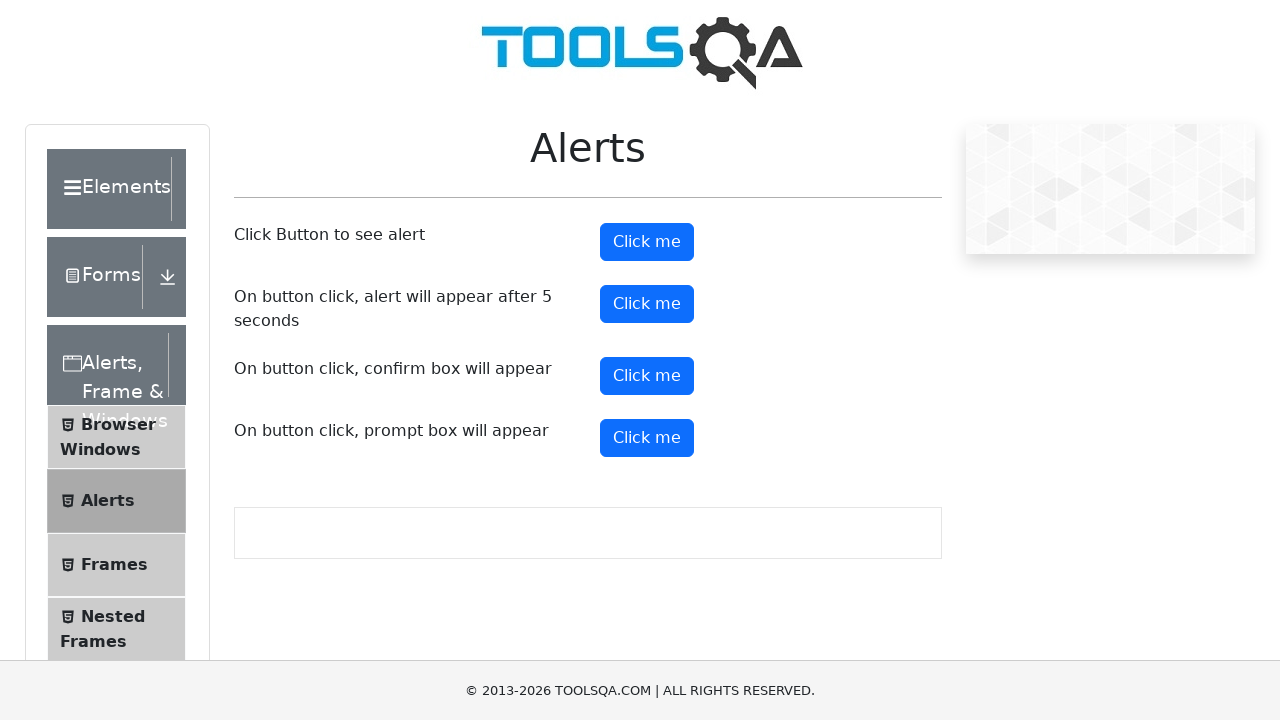

Navigated to DemoQA alerts page
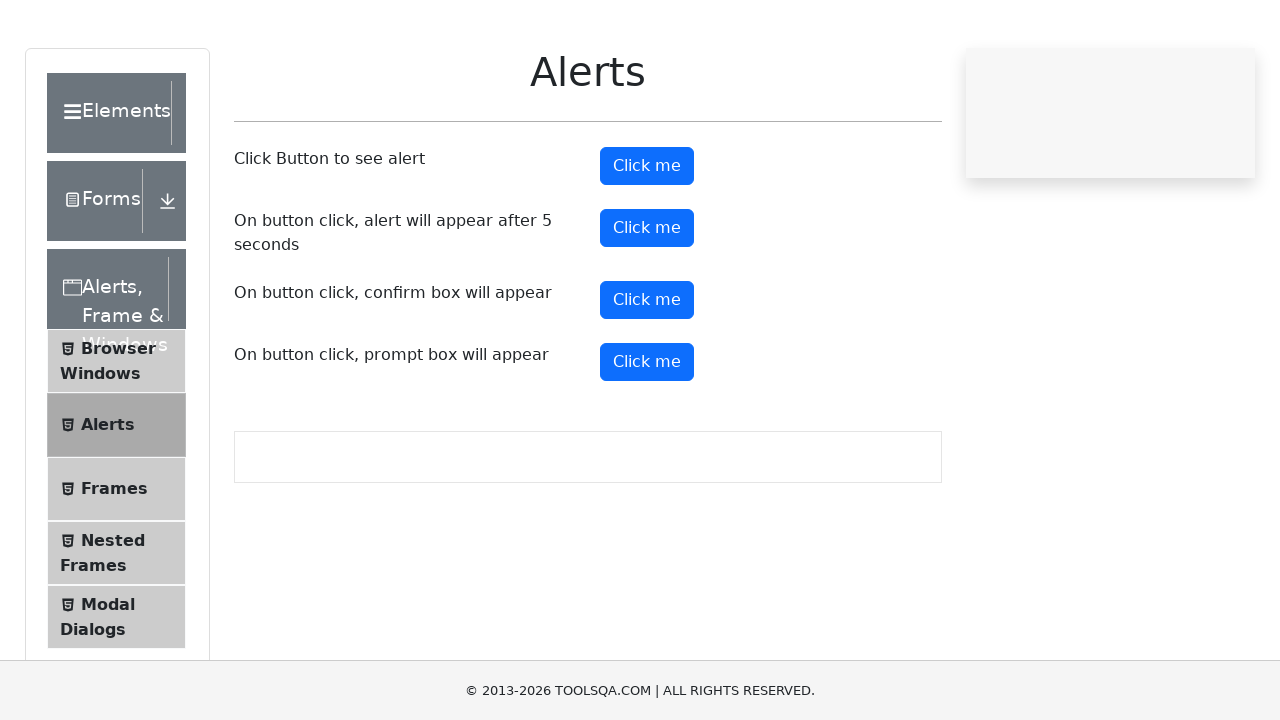

Page fully loaded - DOM content loaded
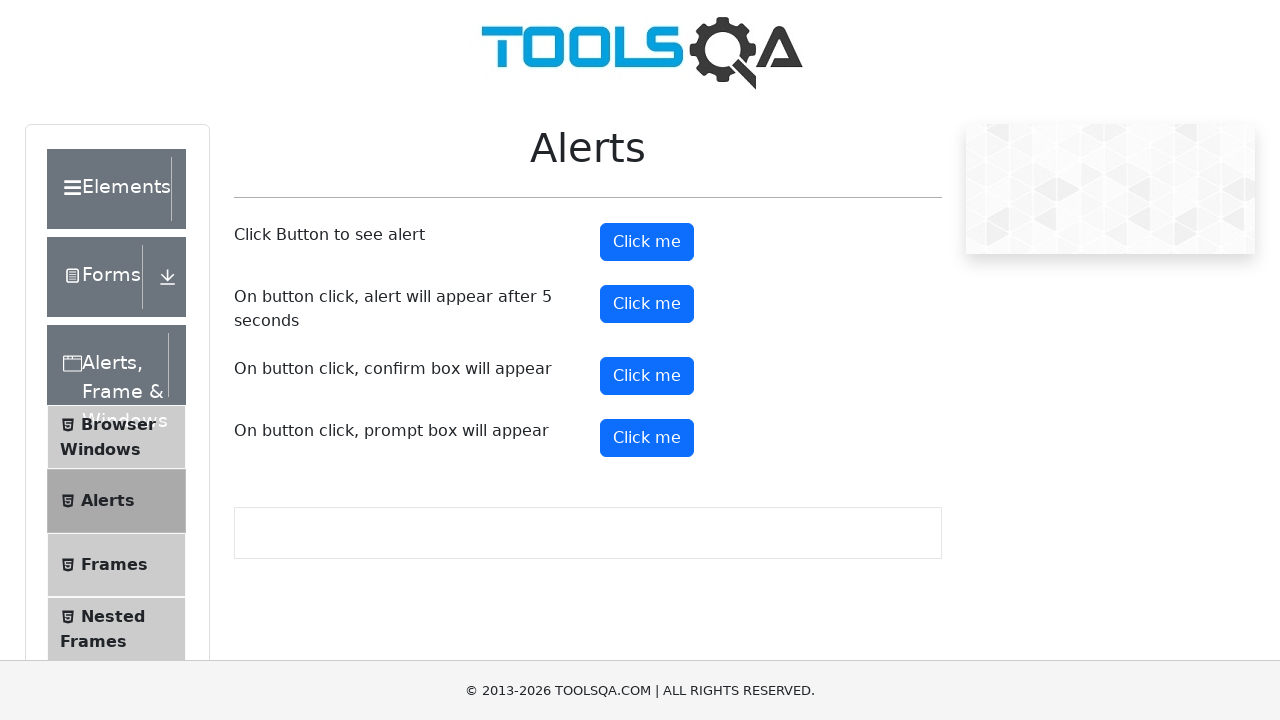

Verified alerts page title is accessible
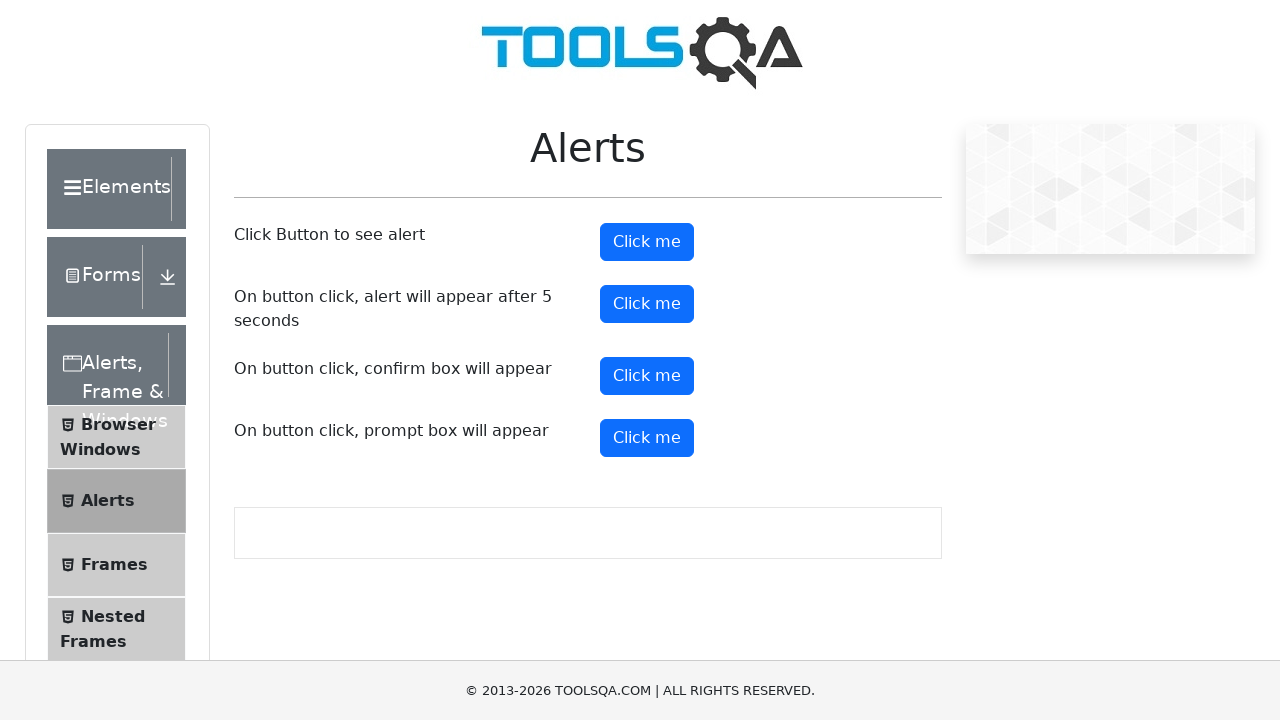

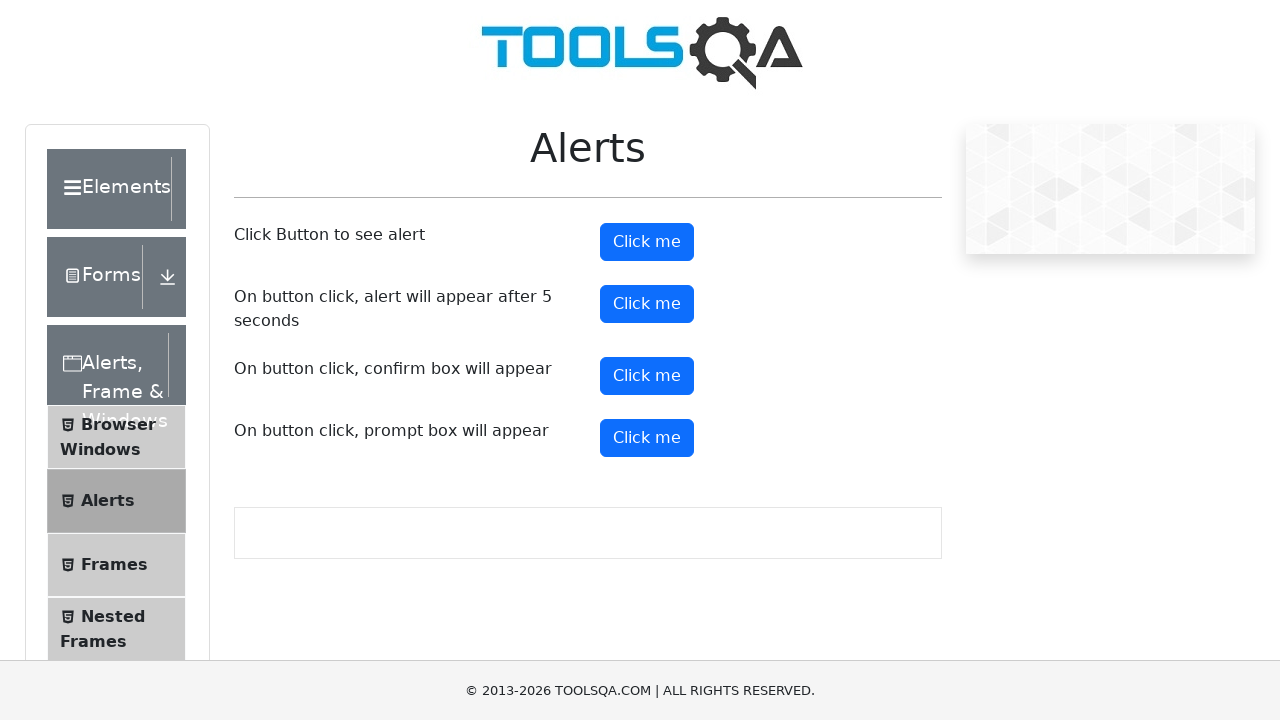